Tests the user registration flow on an e-commerce site by navigating to the registration page, filling in user details, agreeing to terms, and submitting the form.

Starting URL: https://ecommerce-playground.lambdatest.io/index.php?route=common/home

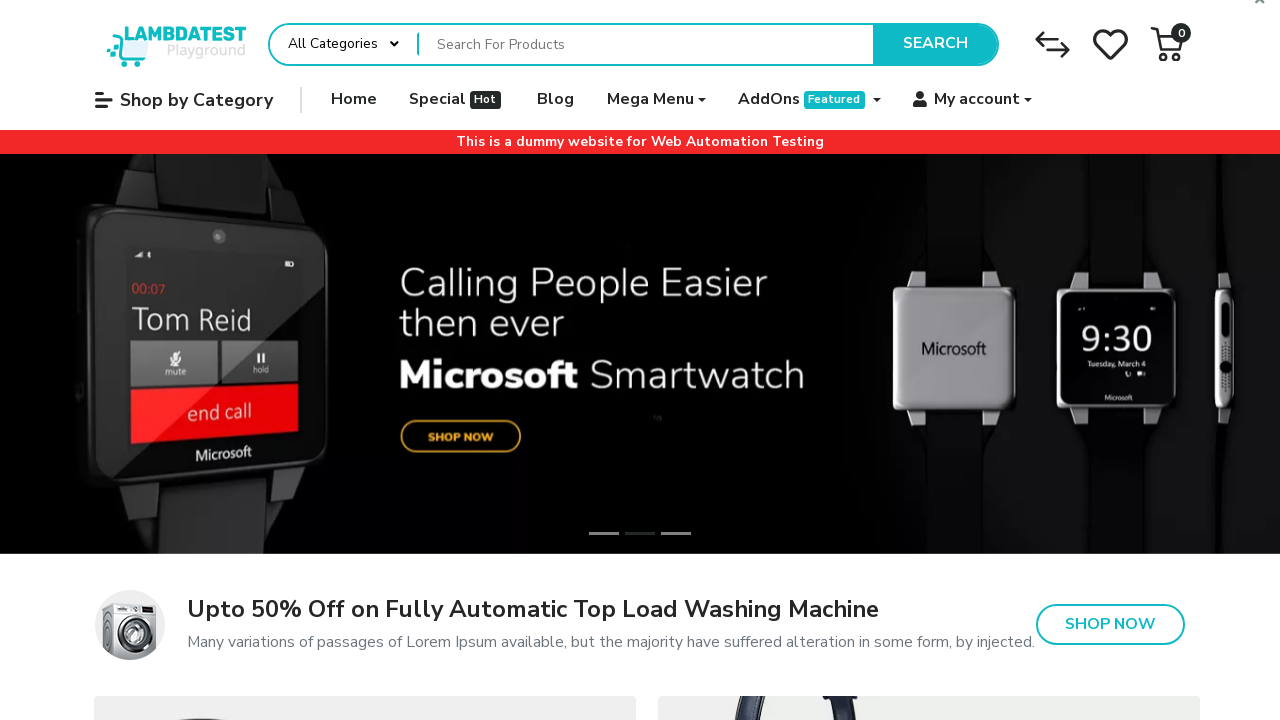

Hovered over My Account button to reveal dropdown menu at (973, 100) on internal:role=button[name=" My account"i]
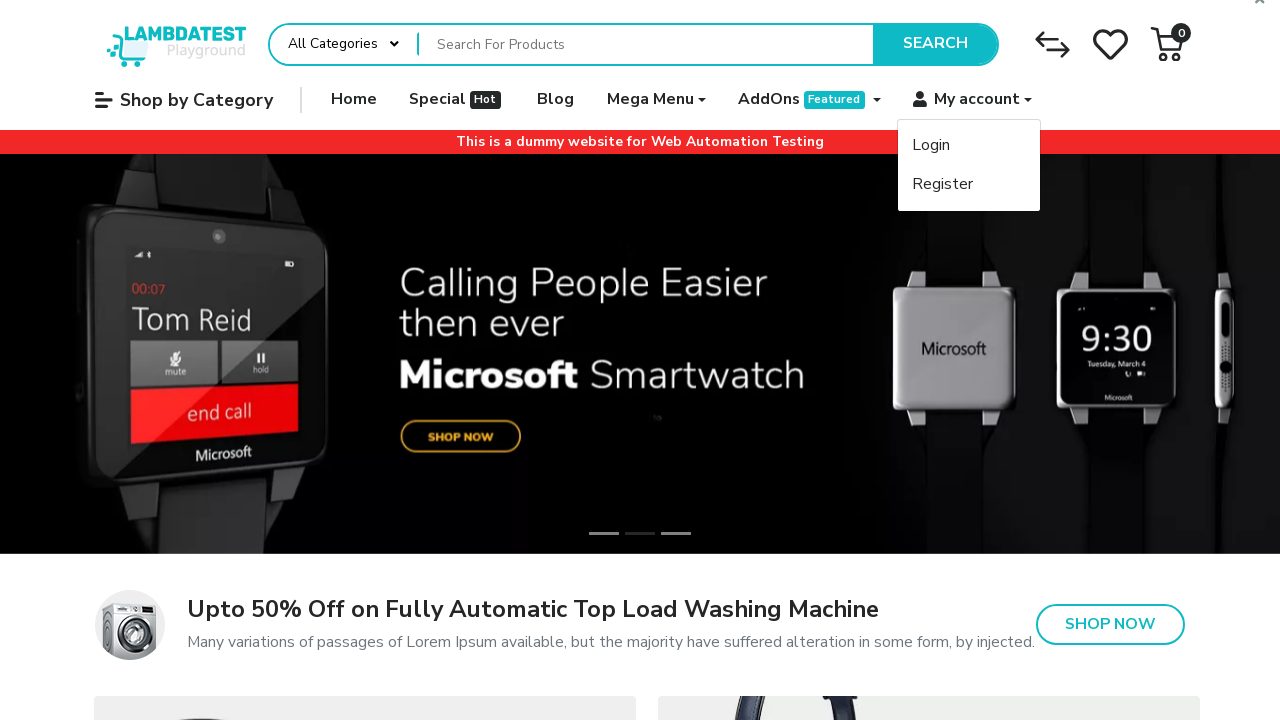

Clicked Register link from dropdown menu at (969, 184) on internal:role=link[name="Register"i]
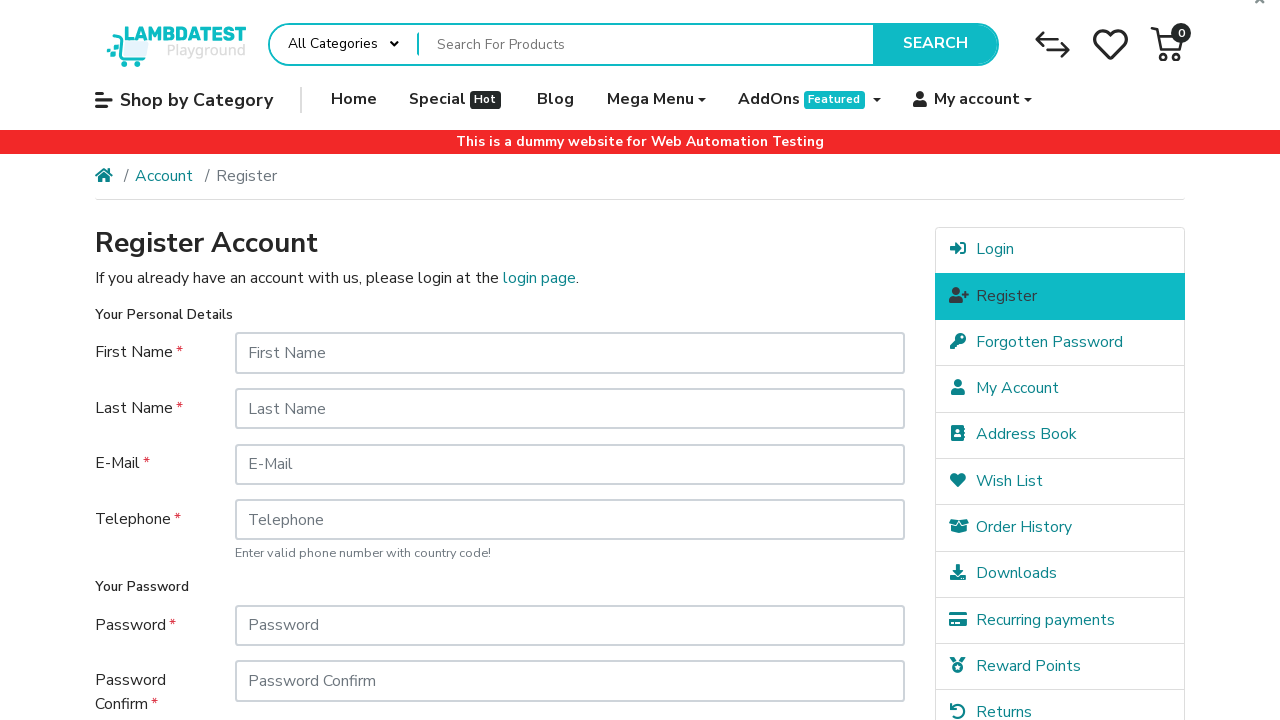

Filled First Name field with 'Michael' on internal:attr=[placeholder="First Name"i]
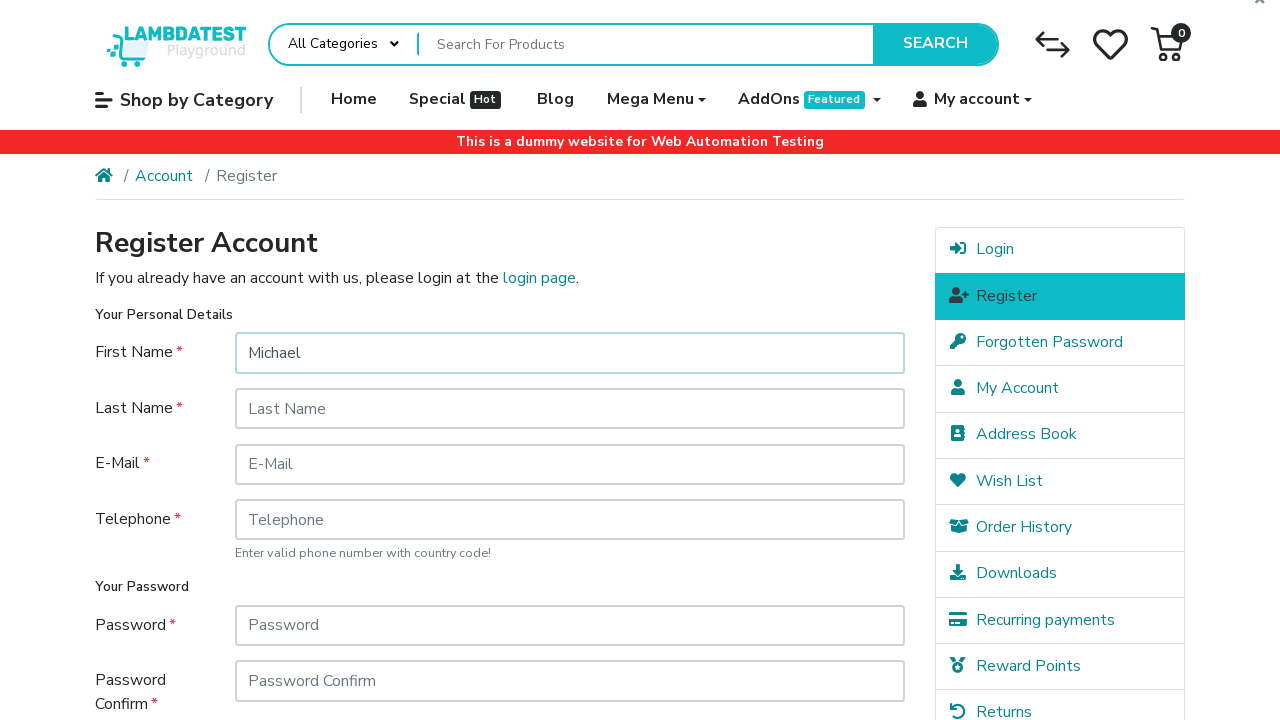

Filled Last Name field with 'Thompson' on internal:attr=[placeholder="Last Name"i]
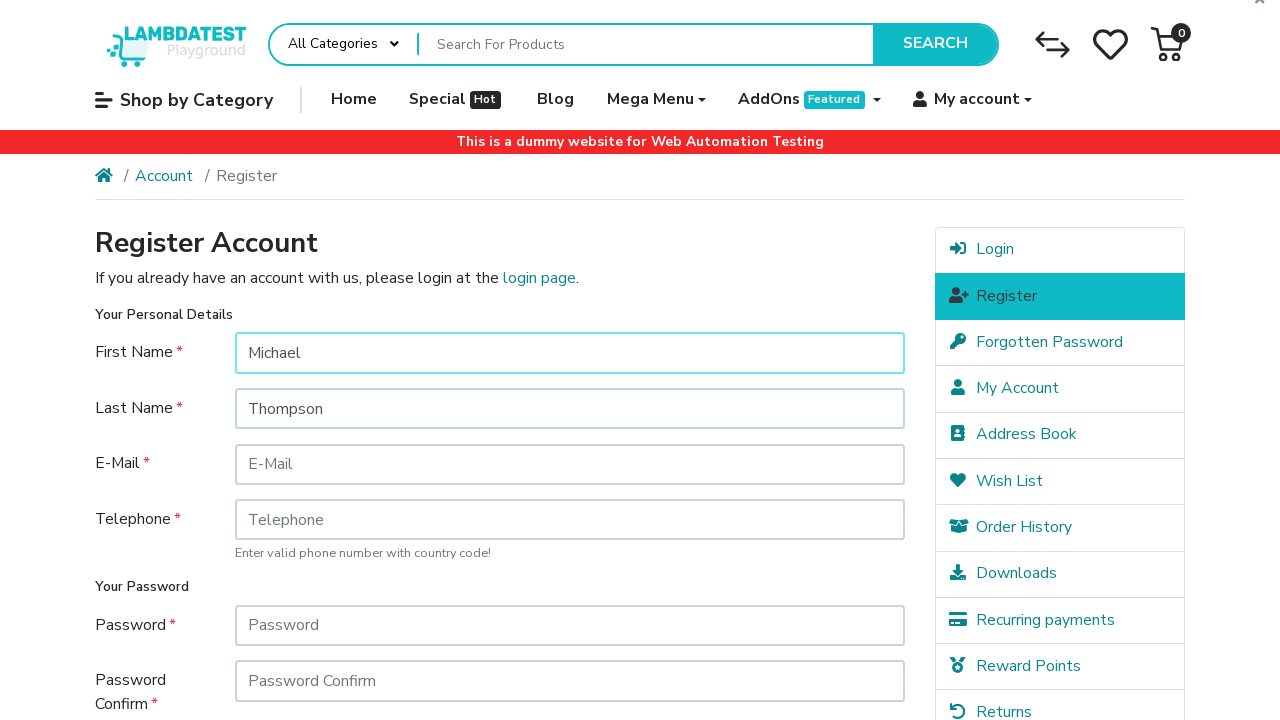

Filled E-Mail field with 'michael.thompson7842@example.com' on internal:attr=[placeholder="E-Mail"i]
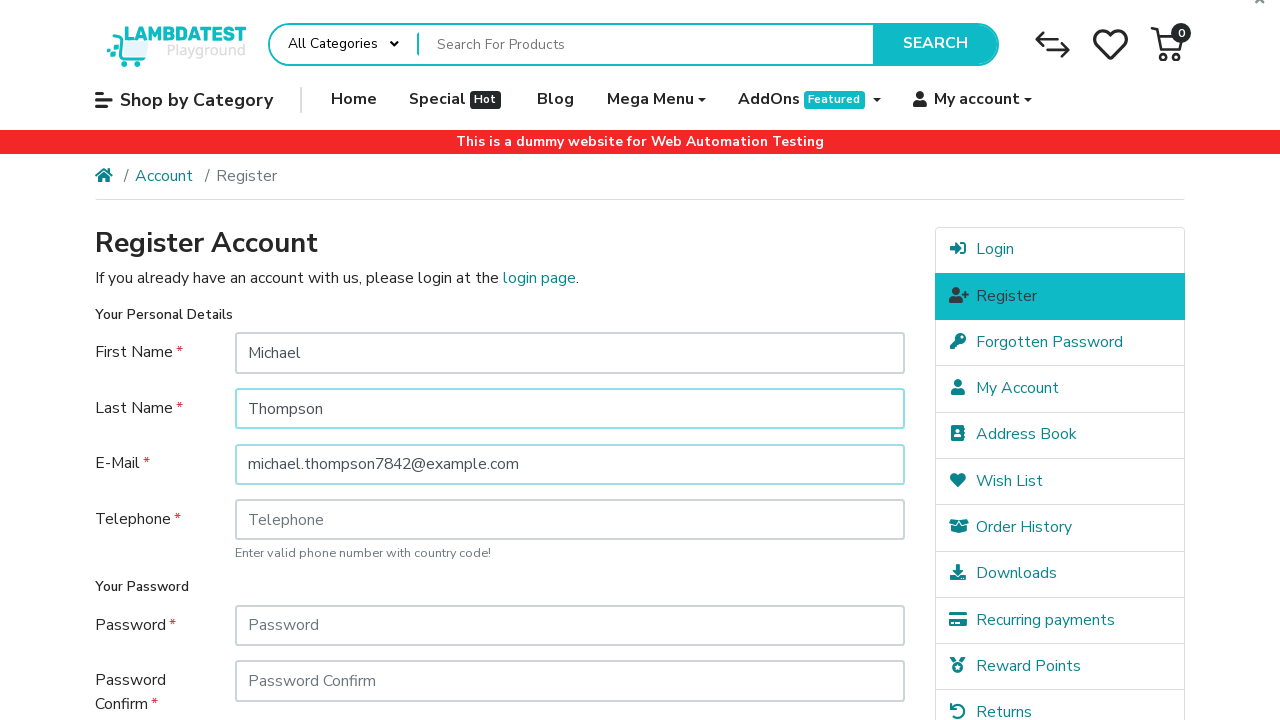

Filled Telephone field with '5551234567' on internal:attr=[placeholder="Telephone"i]
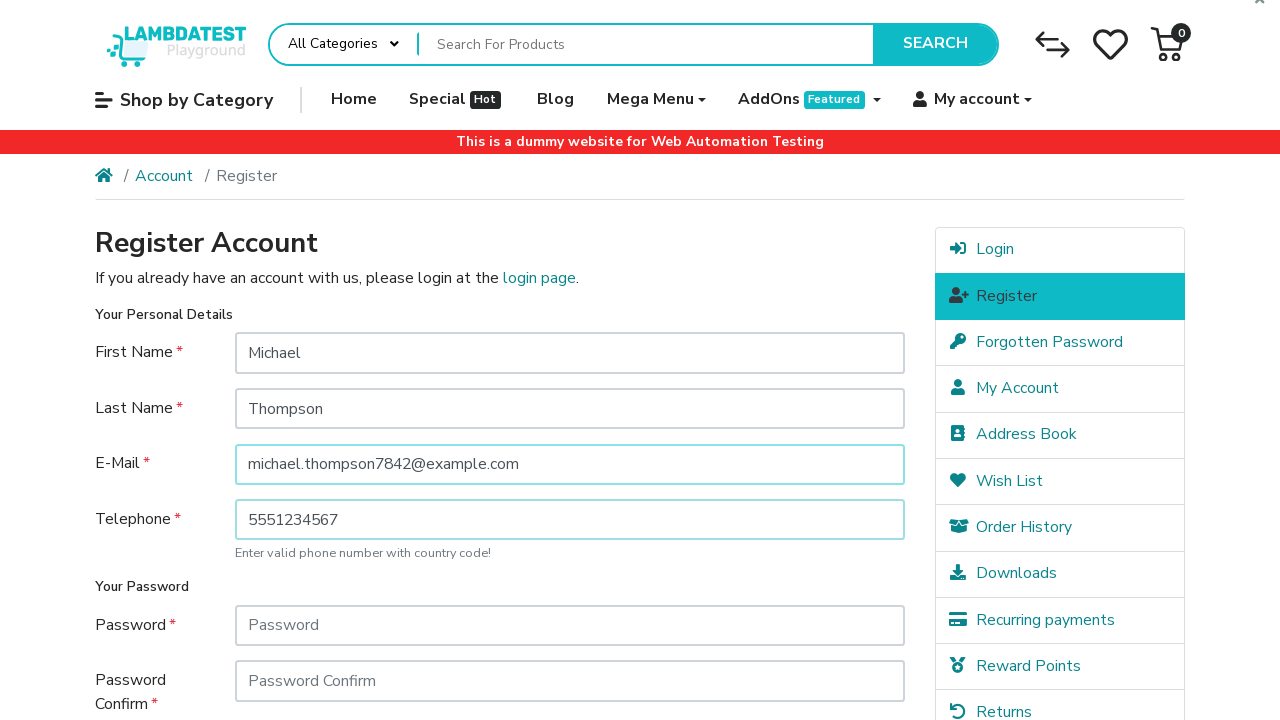

Filled Password field with secure password on internal:attr=[placeholder="Password"s]
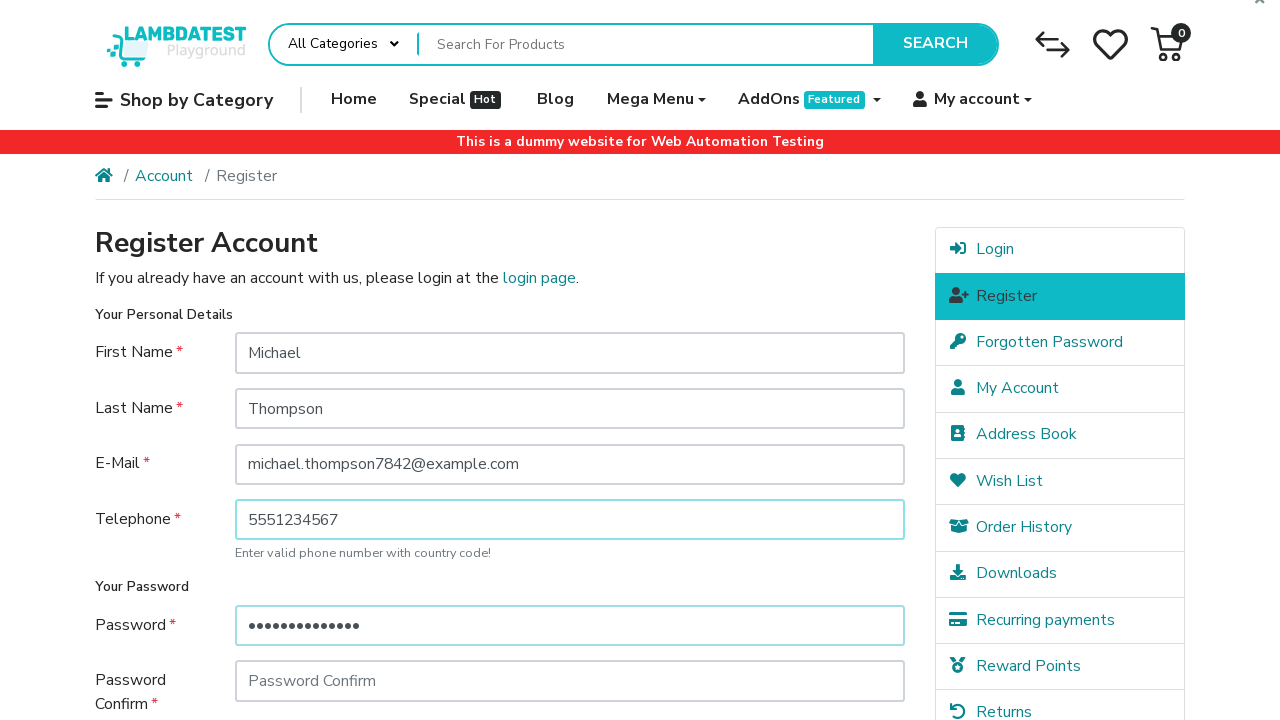

Filled Password Confirm field with matching password on internal:attr=[placeholder="Password Confirm"i]
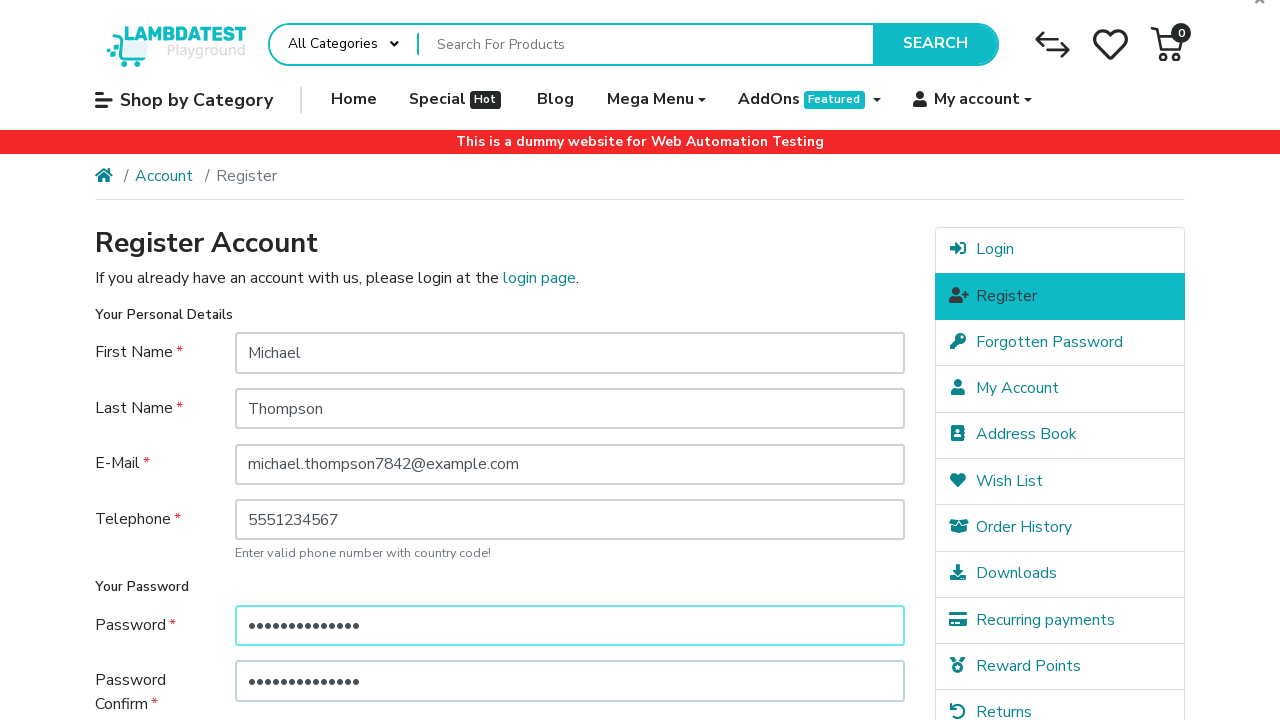

Checked terms agreement checkbox at (628, 578) on internal:text="I have read and agree to the"i
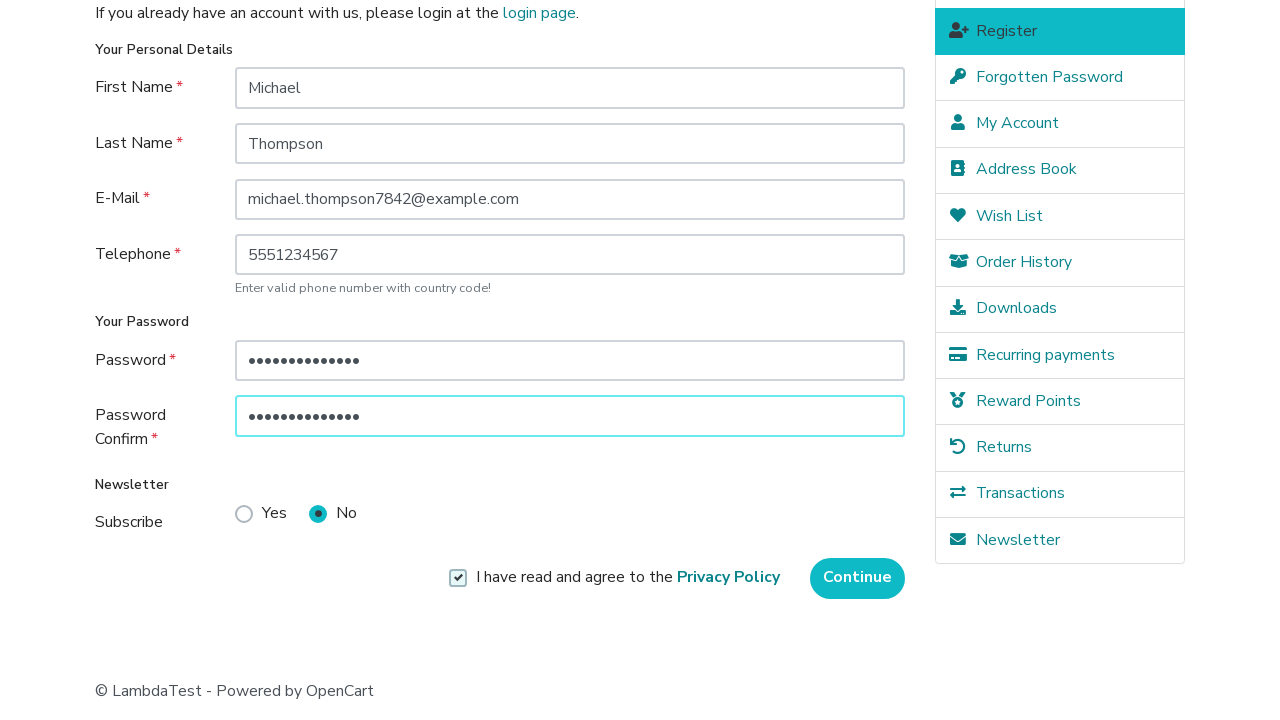

Clicked Continue button to submit registration form at (858, 578) on internal:role=button[name="Continue"i]
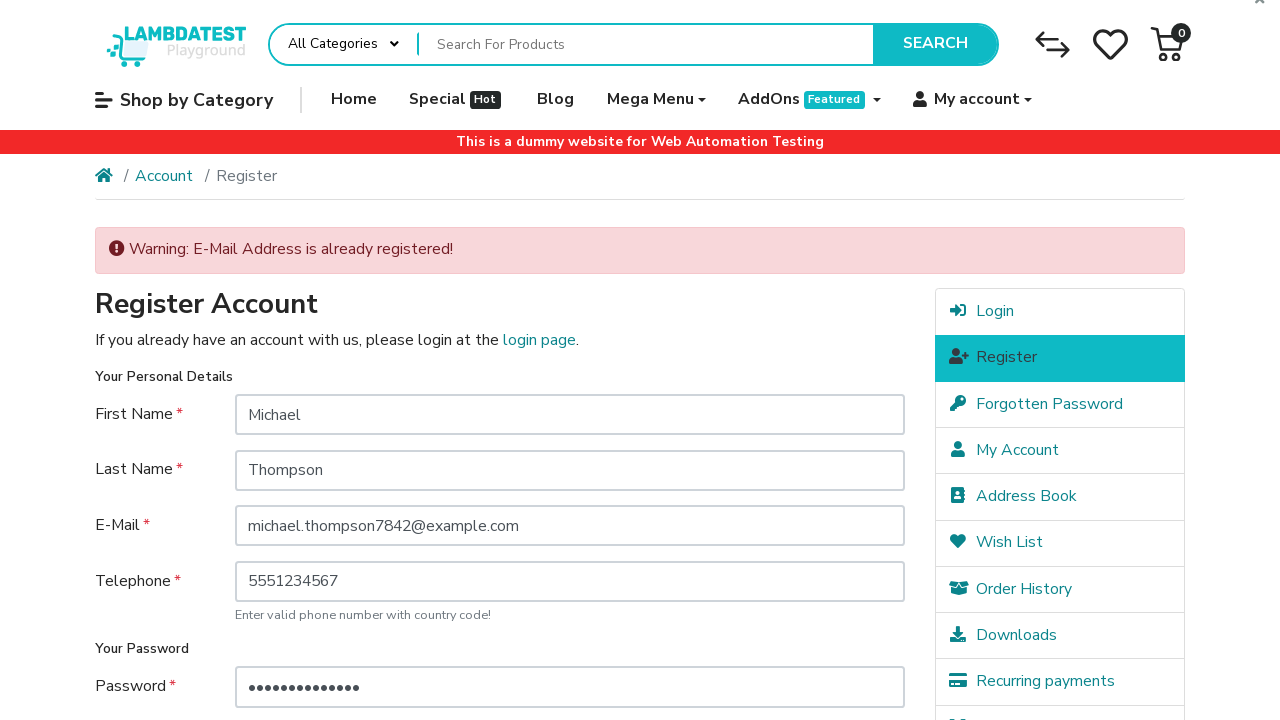

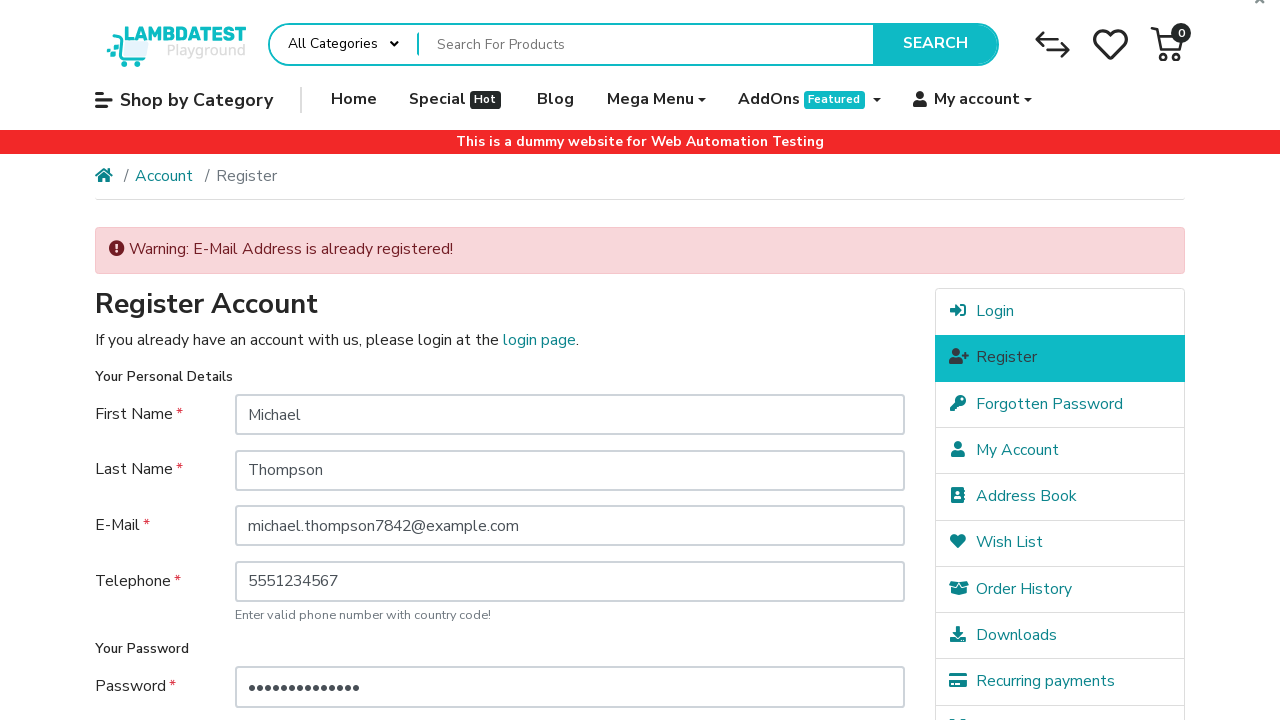